Tests navigation to the Modals page by clicking on the Modals link from the homepage and verifying the URL changes to include "modals/"

Starting URL: https://practice-automation.com/

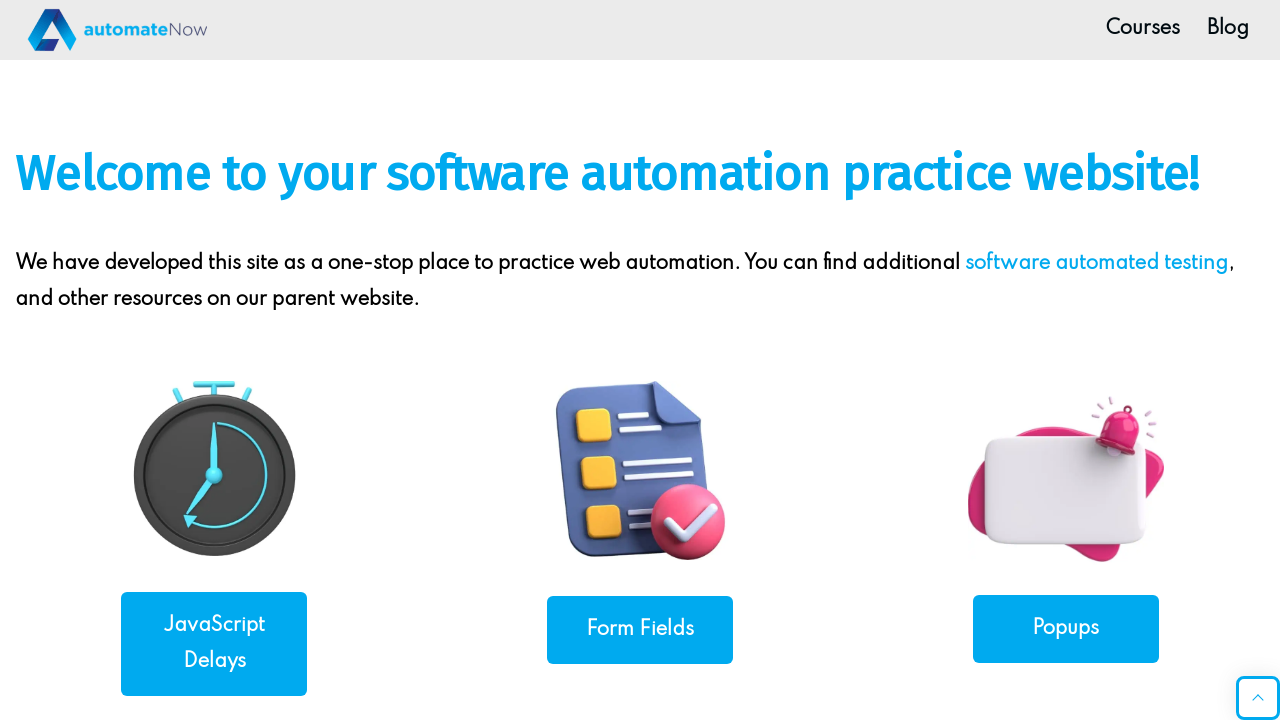

Clicked on the Modals link from the homepage at (1066, 360) on xpath=//a[normalize-space()='Modals']
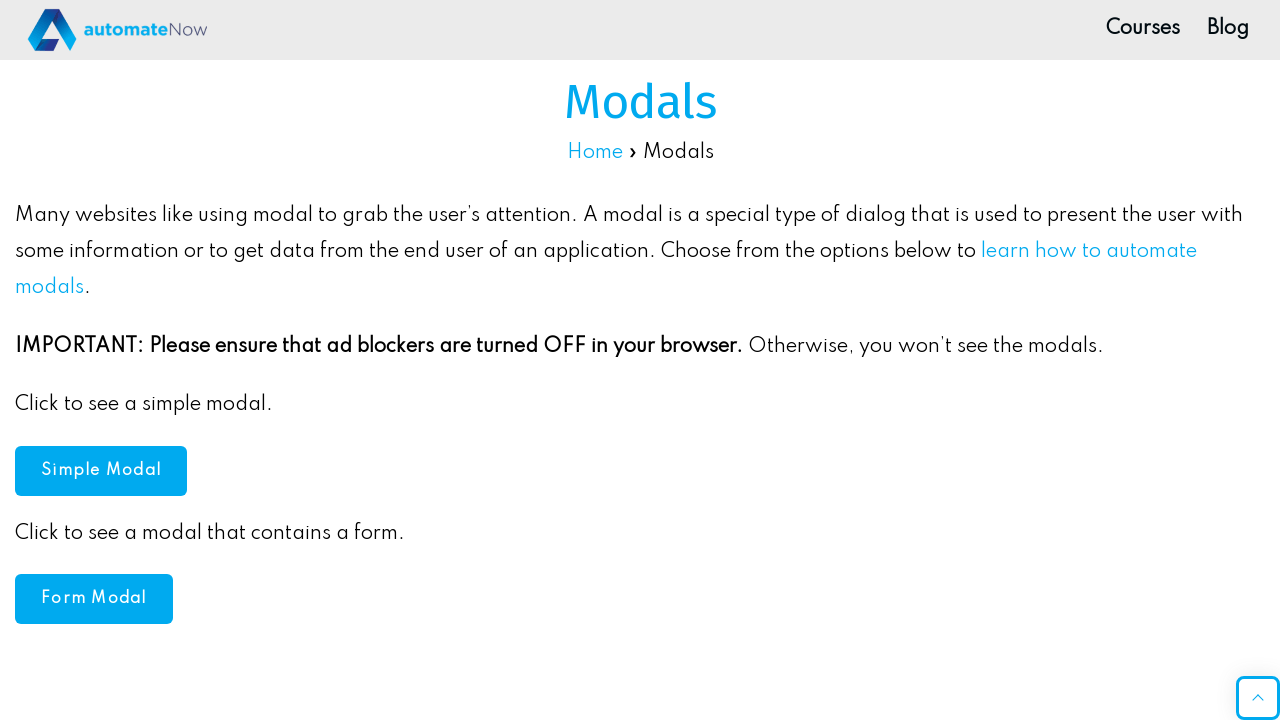

Verified URL changed to include modals/
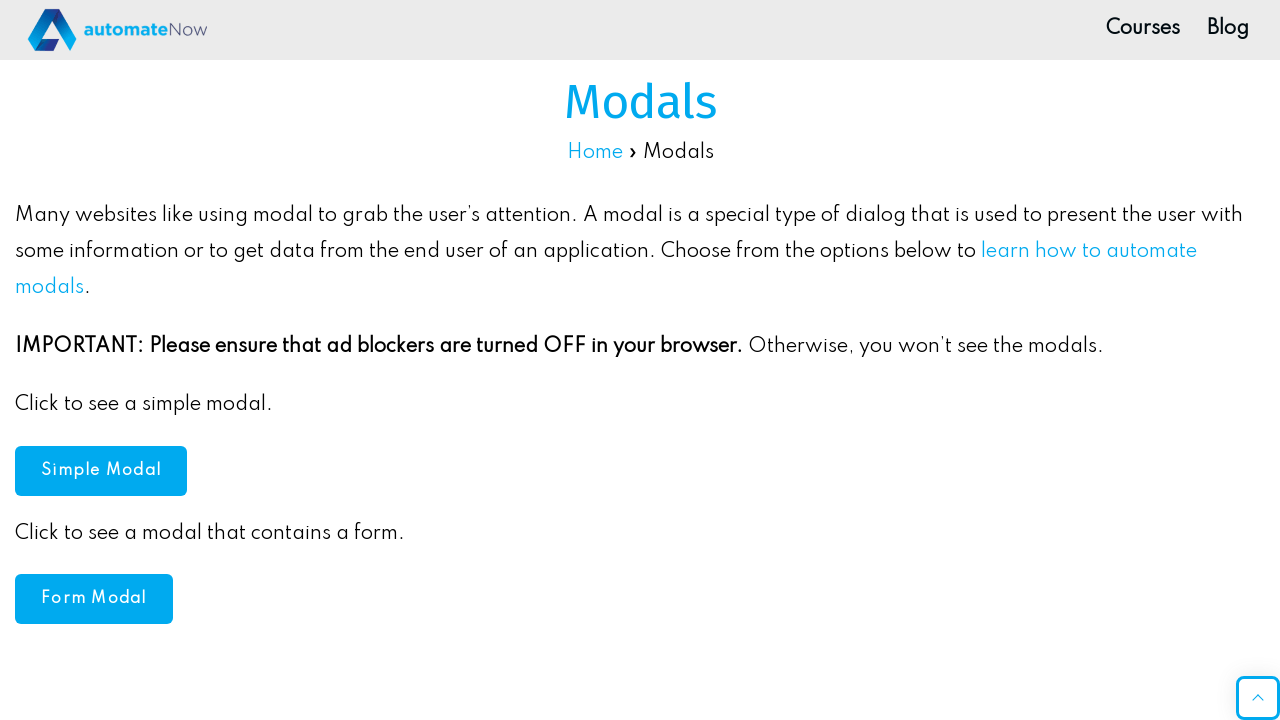

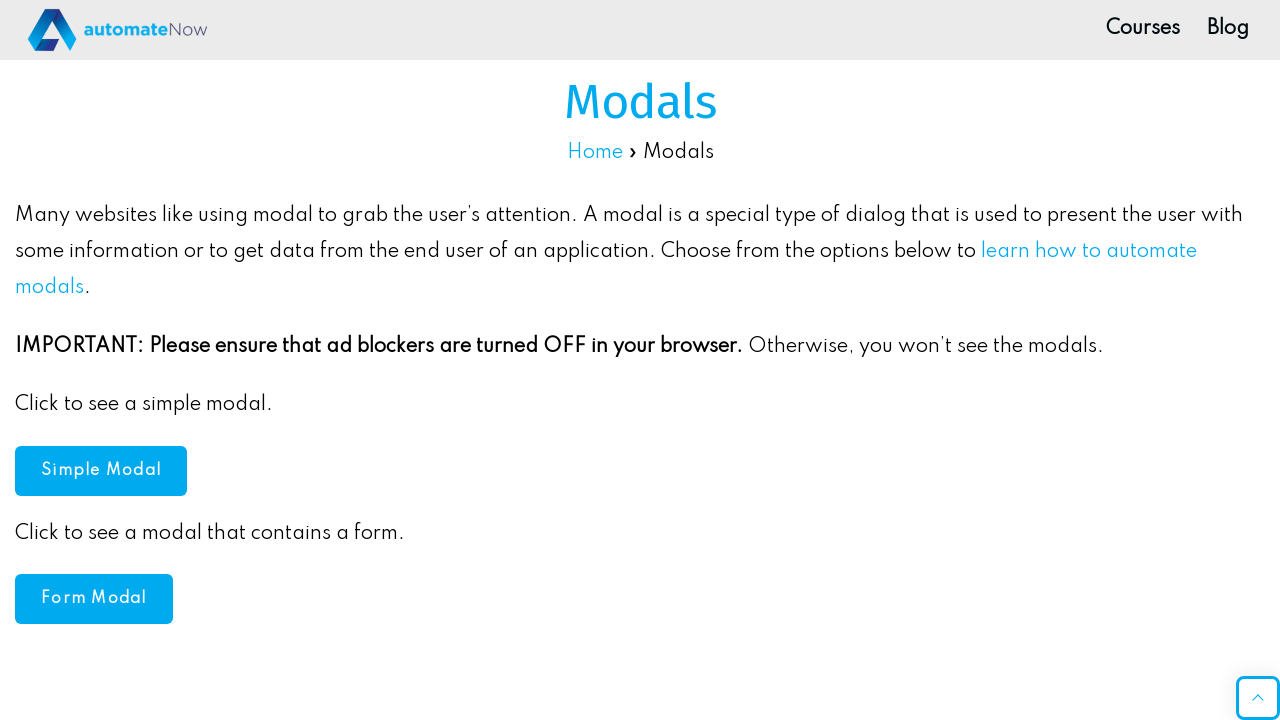